Tests XPath traversal capabilities by locating elements through sibling and parent relationships on a practice automation page

Starting URL: https://rahulshettyacademy.com/AutomationPractice/

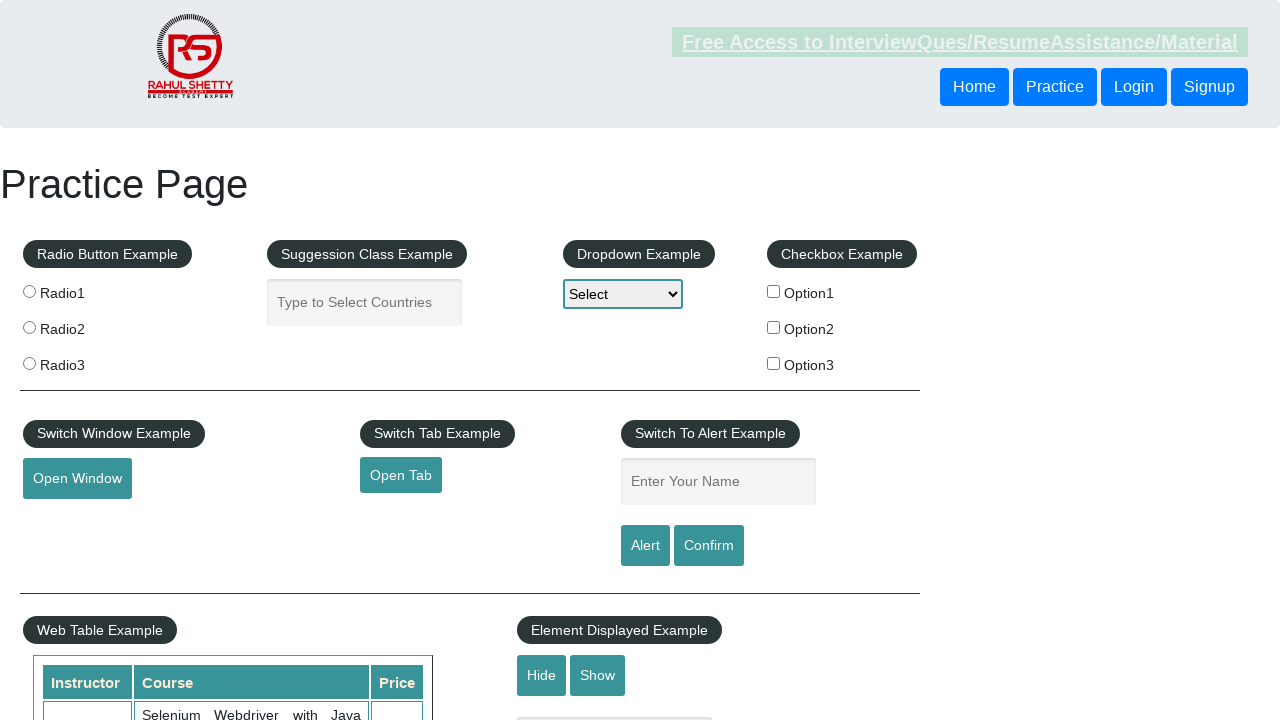

Navigated to XPath practice page at https://rahulshettyacademy.com/AutomationPractice/
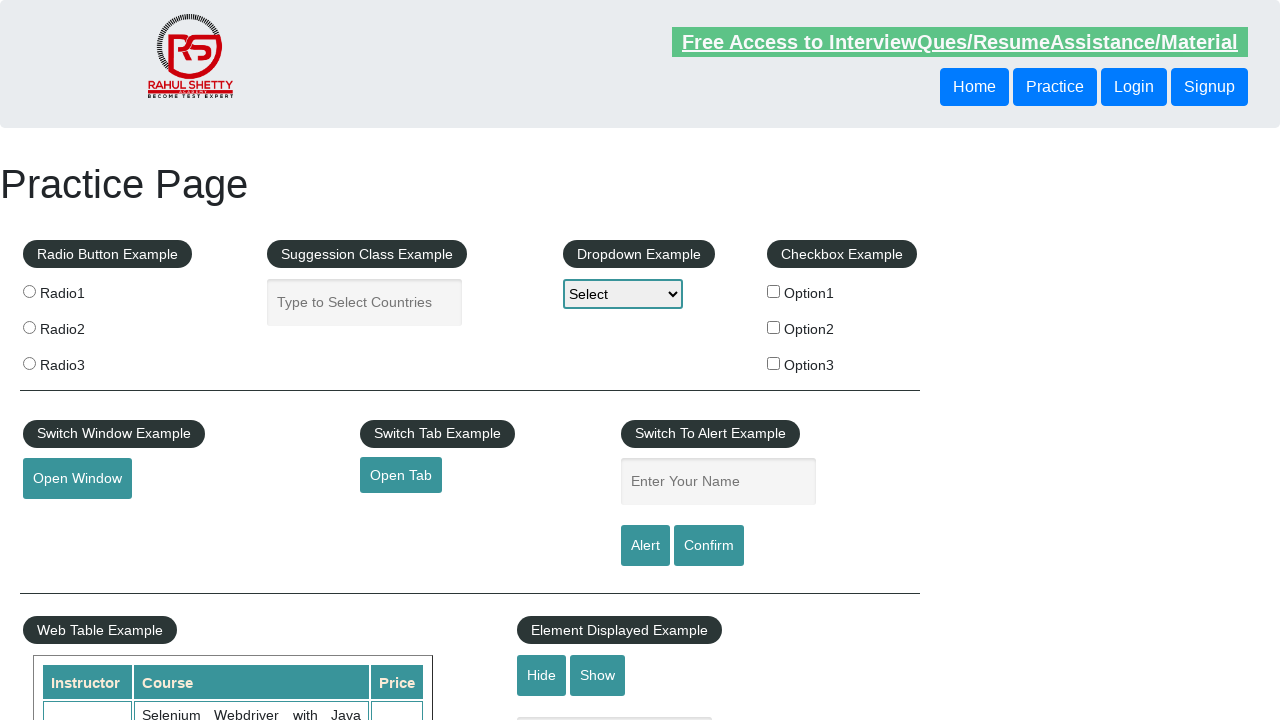

Located and retrieved text from first button's following sibling using XPath
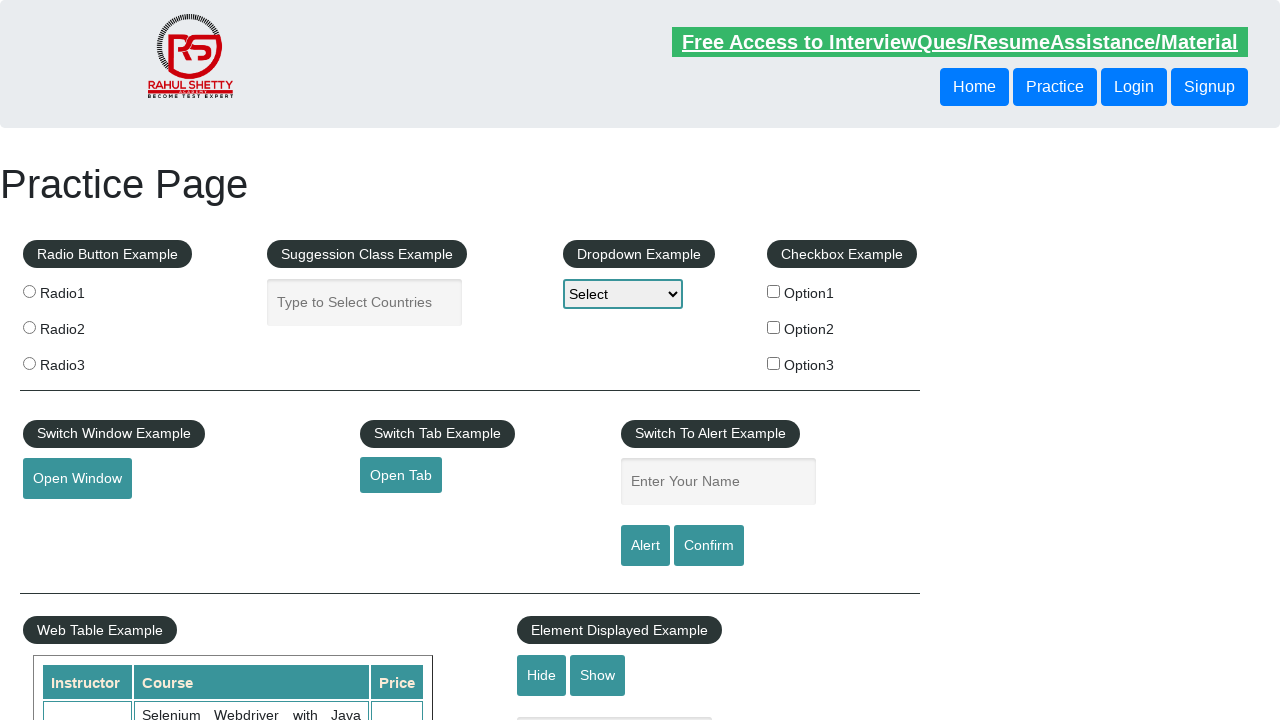

Located and retrieved text from second button's preceding sibling using XPath
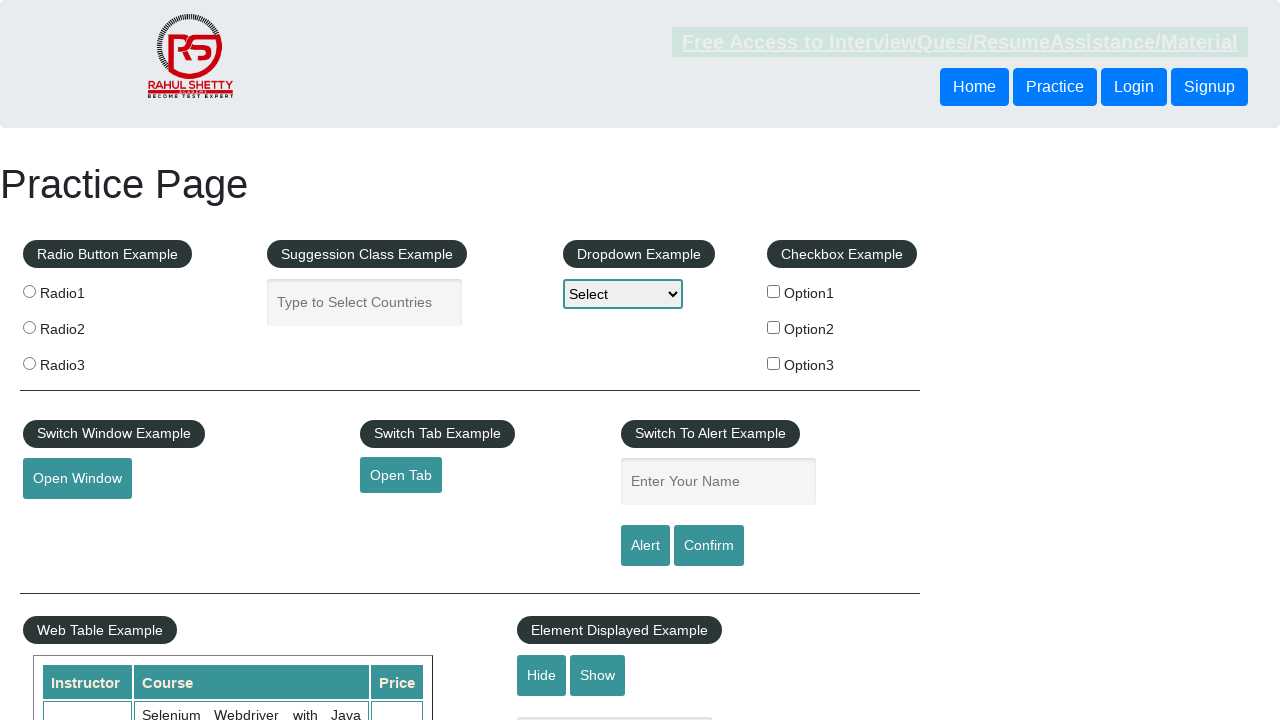

Traversed from button element to parent div and located anchor element using XPath
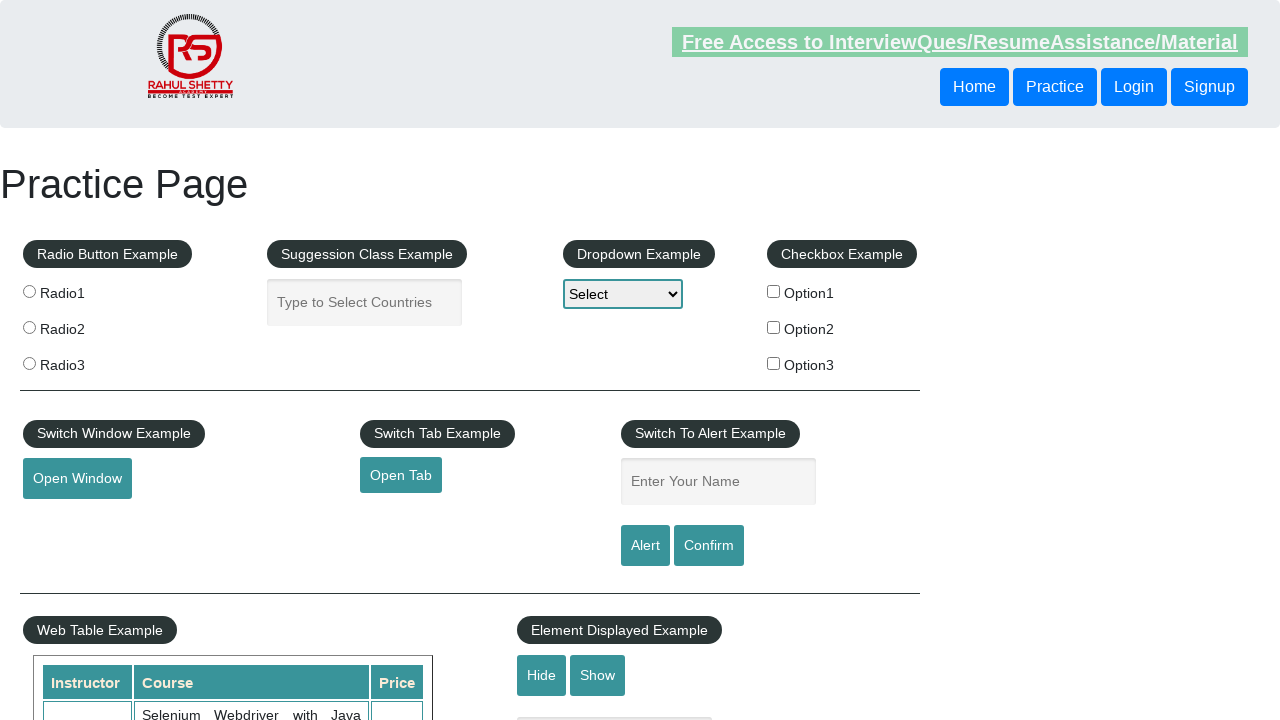

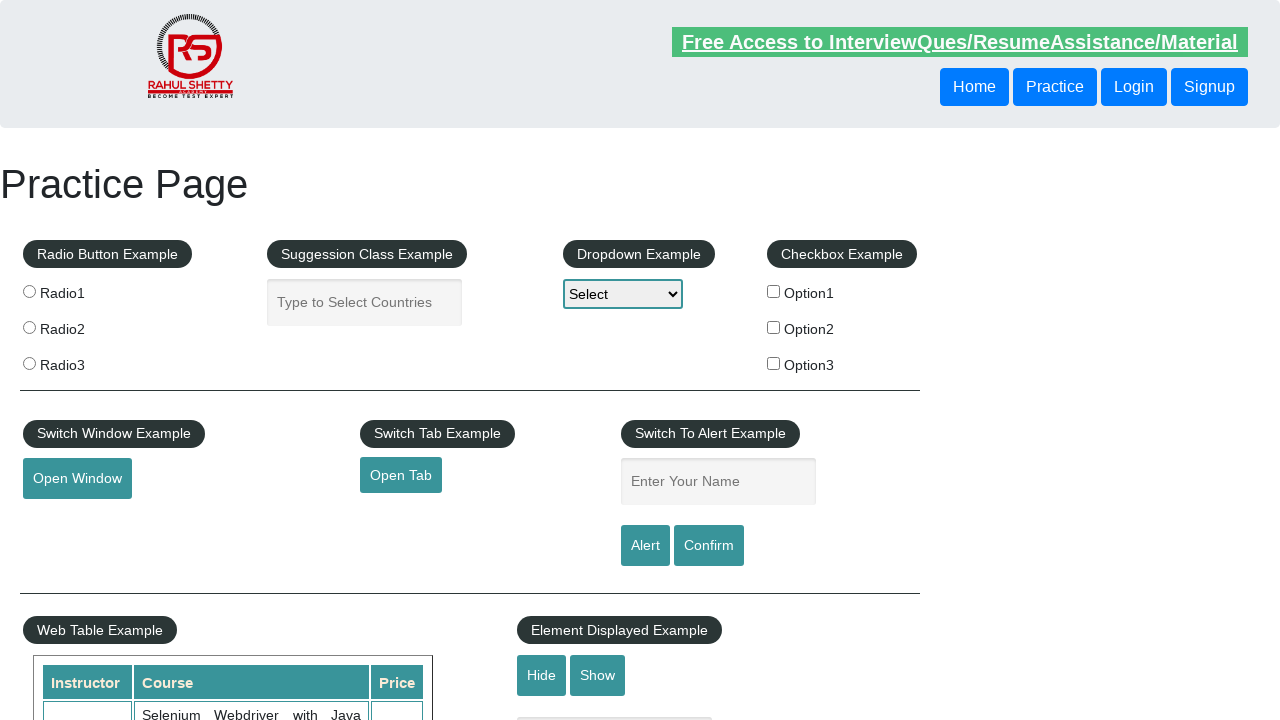